Tests clicking the Danger button on the buttons demo page

Starting URL: https://formy-project.herokuapp.com/buttons

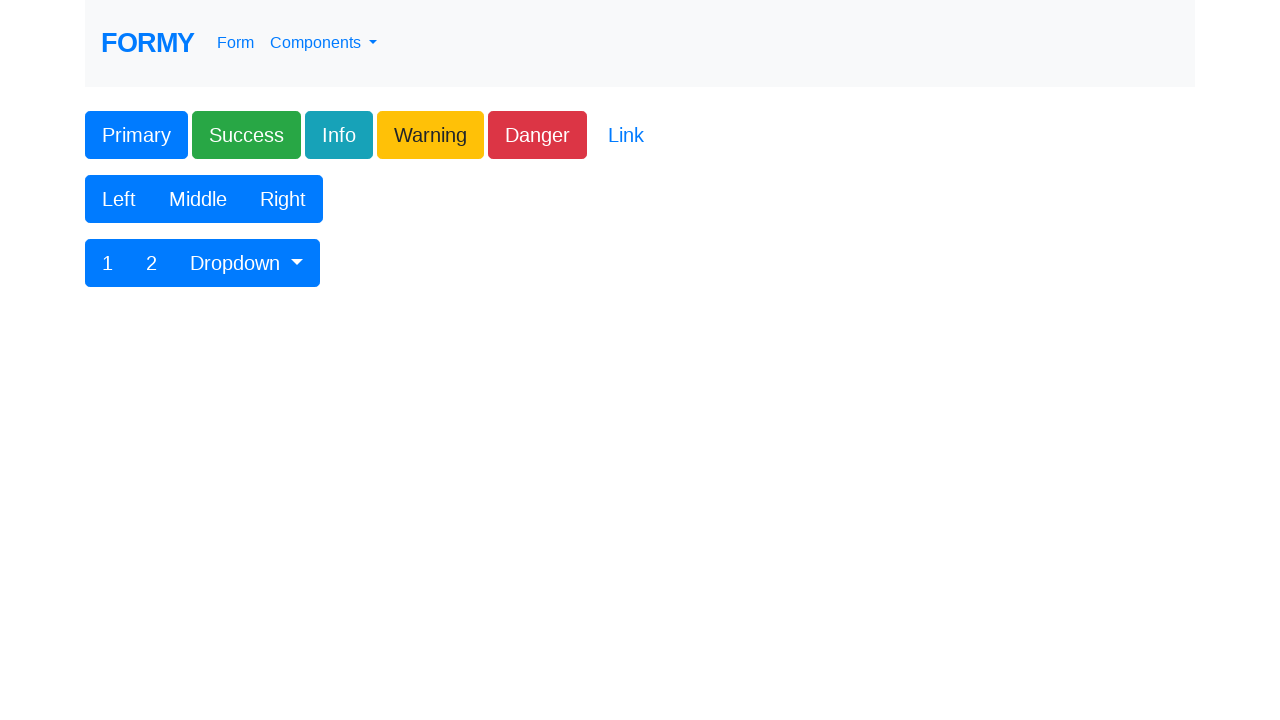

Navigated to buttons demo page
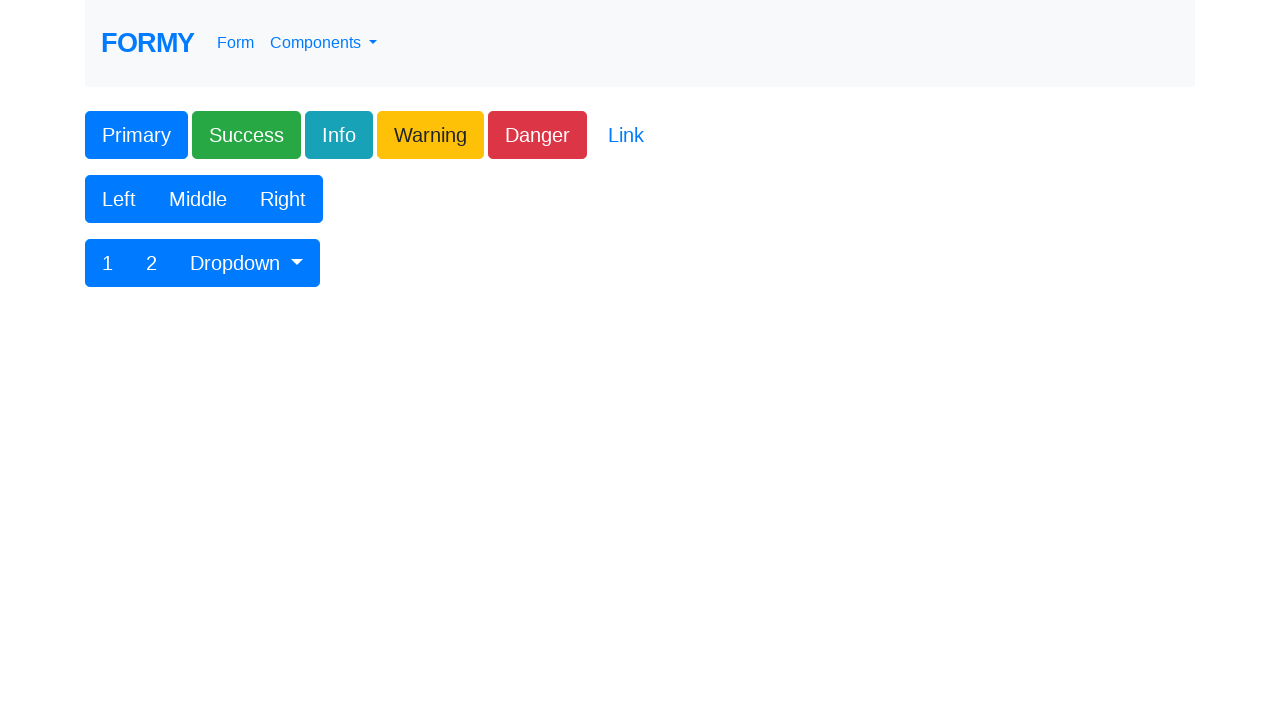

Clicked the Danger button at (538, 135) on xpath=//button[text()='Danger']
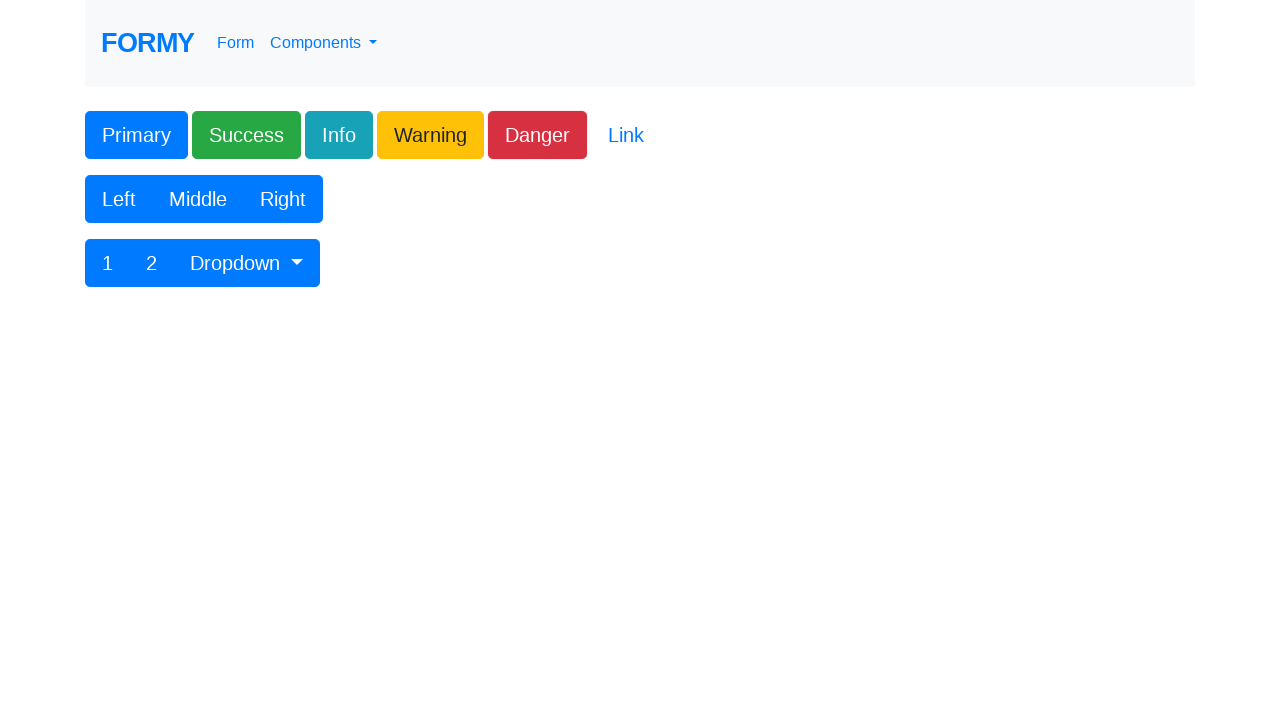

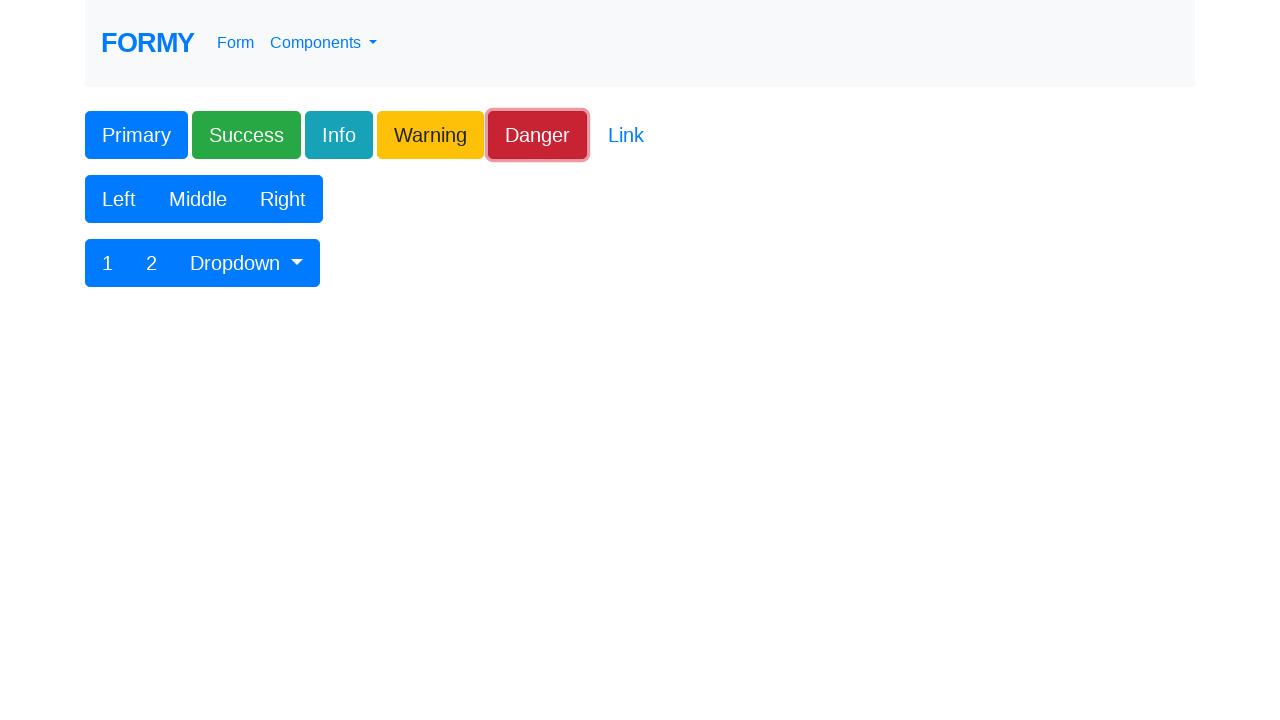